Tests various browser actions including scrolling, mouse hover interactions, clicking hover menu items, typing in an autocomplete field, and using keyboard shortcuts (Ctrl+A, Ctrl+X, Ctrl+V) to copy text between input fields.

Starting URL: https://rahulshettyacademy.com/AutomationPractice/

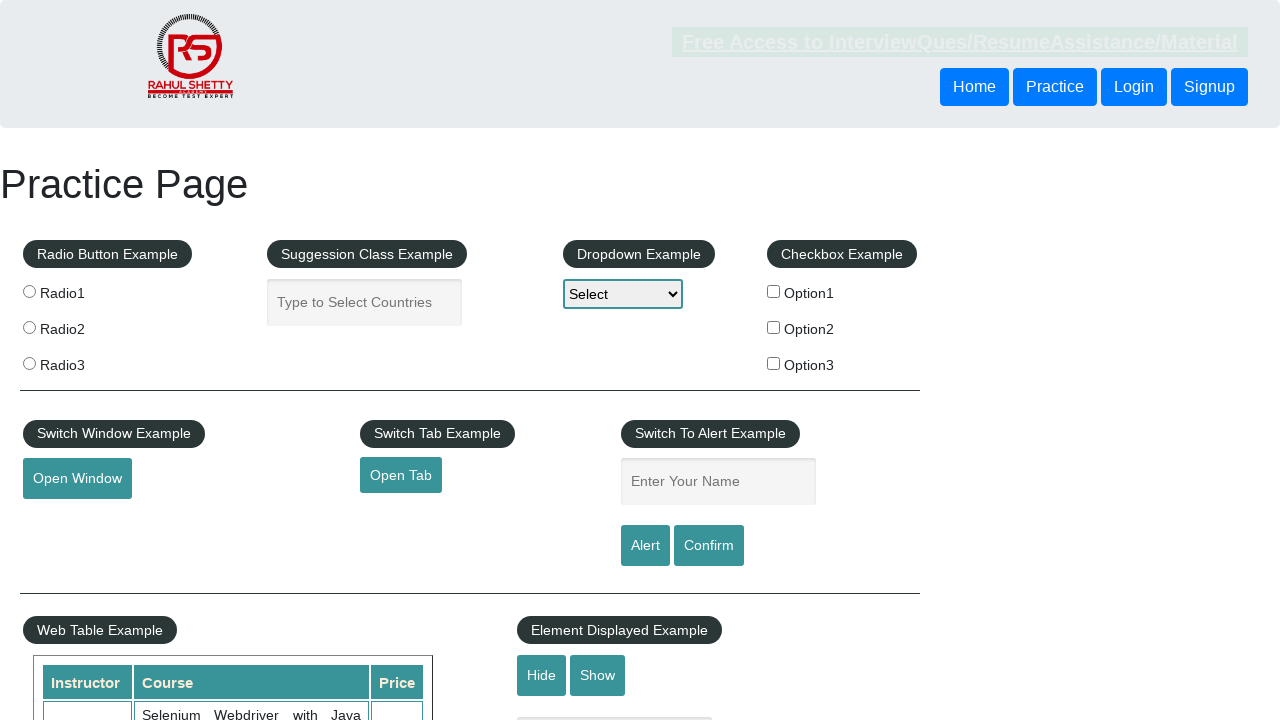

Scrolled down the page by 1000 pixels
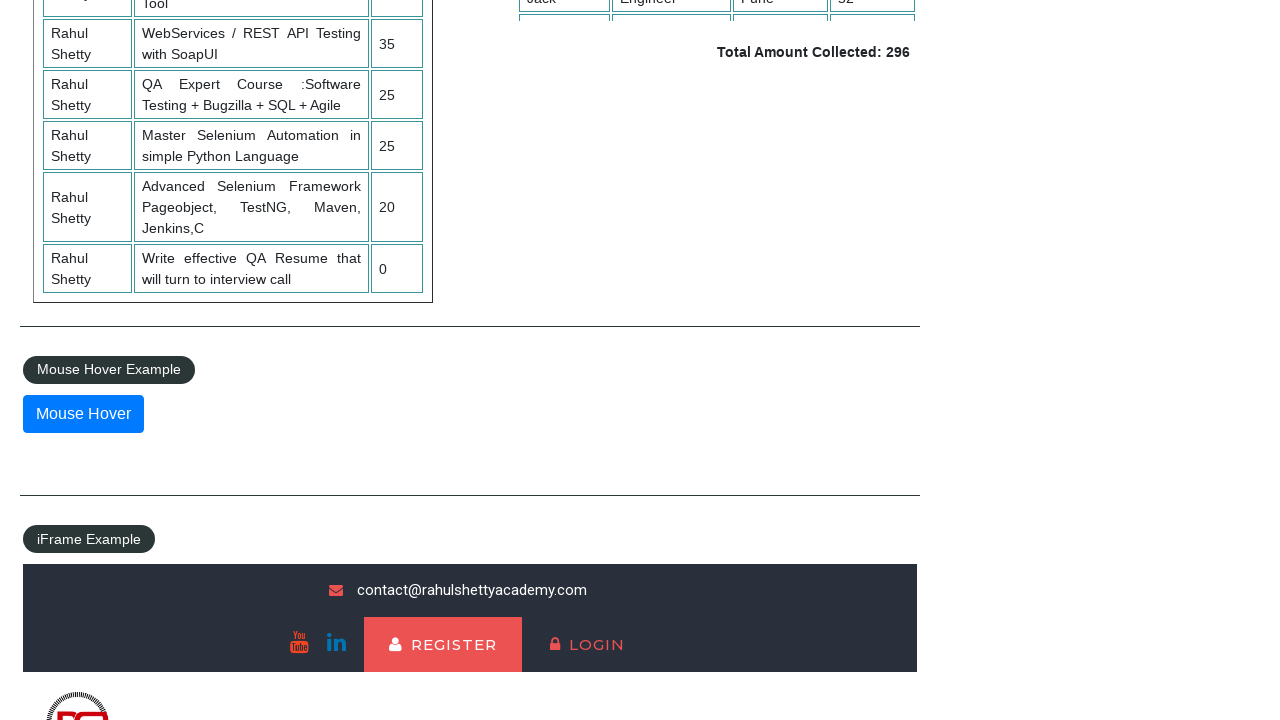

Hovered over the mouse hover button at (83, 414) on button#mousehover
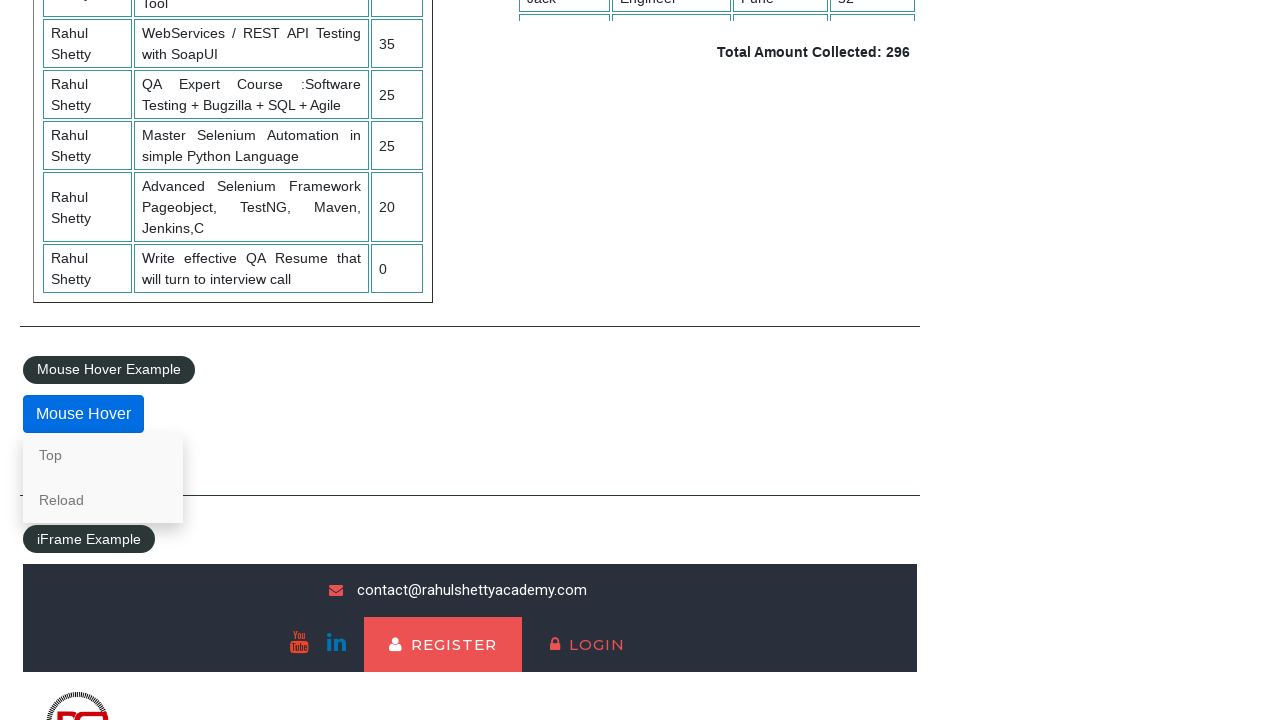

Clicked the 'Top' link in the hover menu at (103, 455) on a:text('Top')
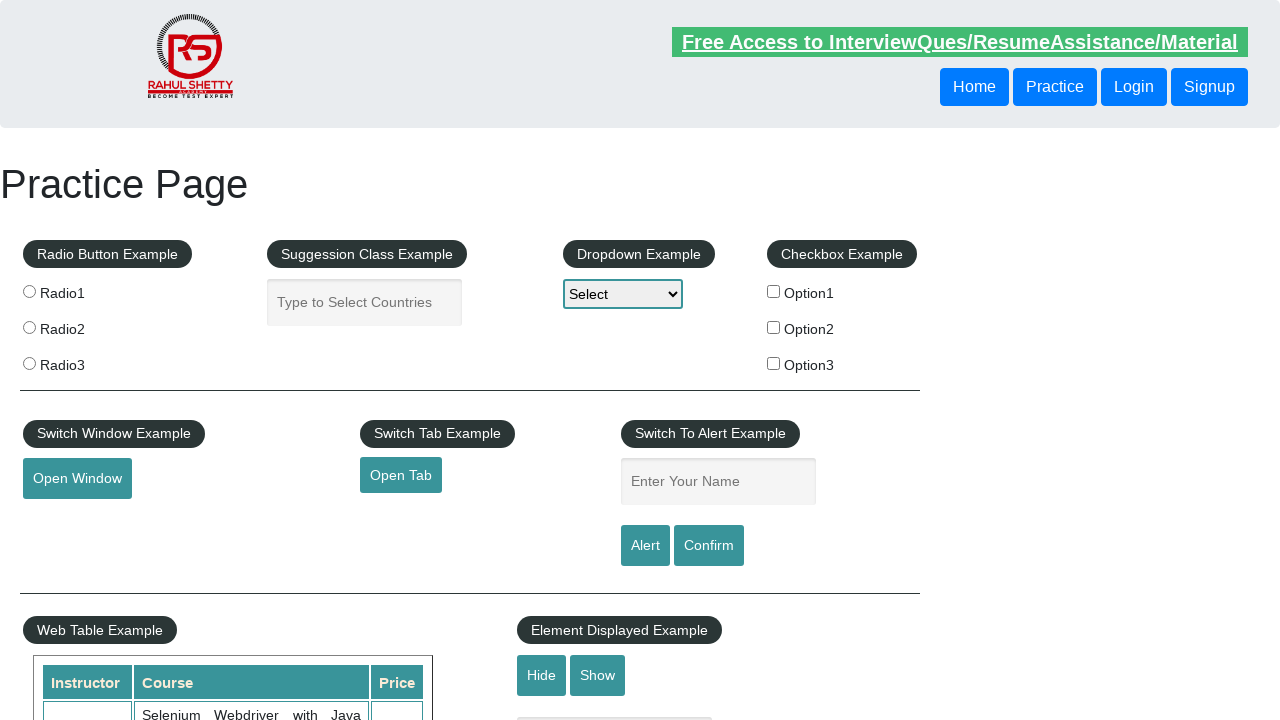

Typed 'Bangladesh' in the autocomplete field on input#autocomplete
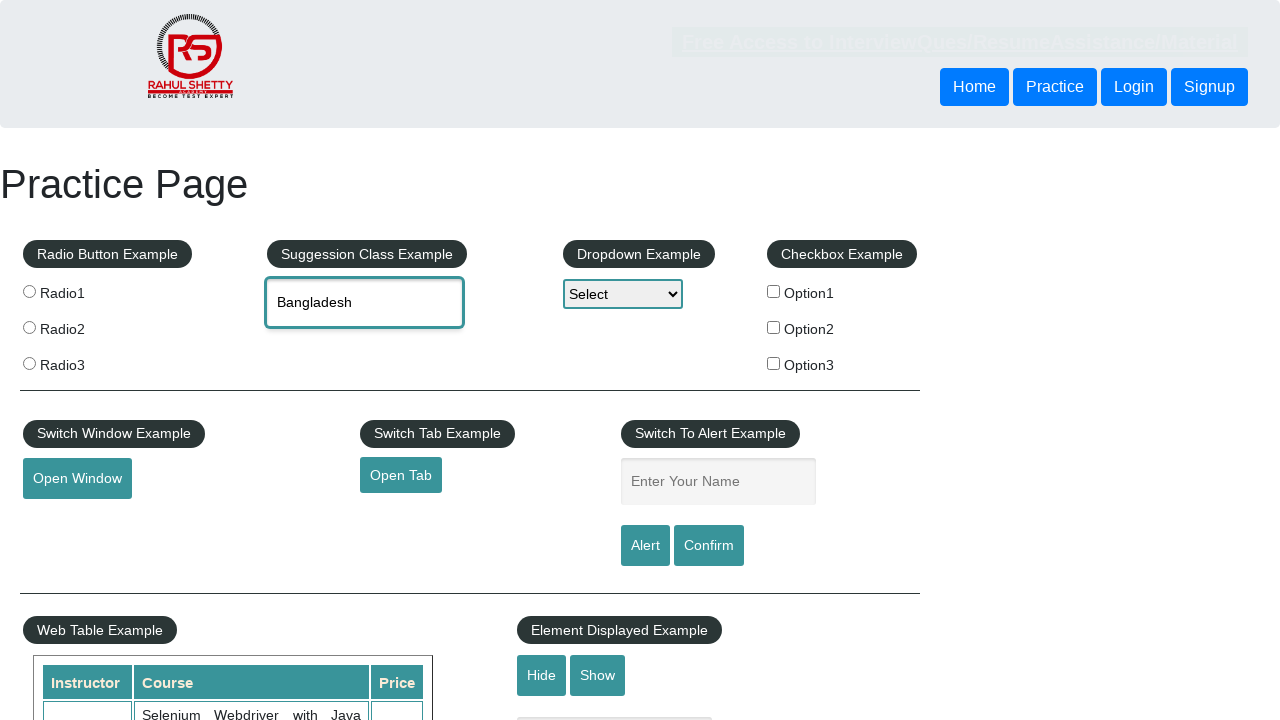

Clicked on the autocomplete input field at (365, 302) on input#autocomplete
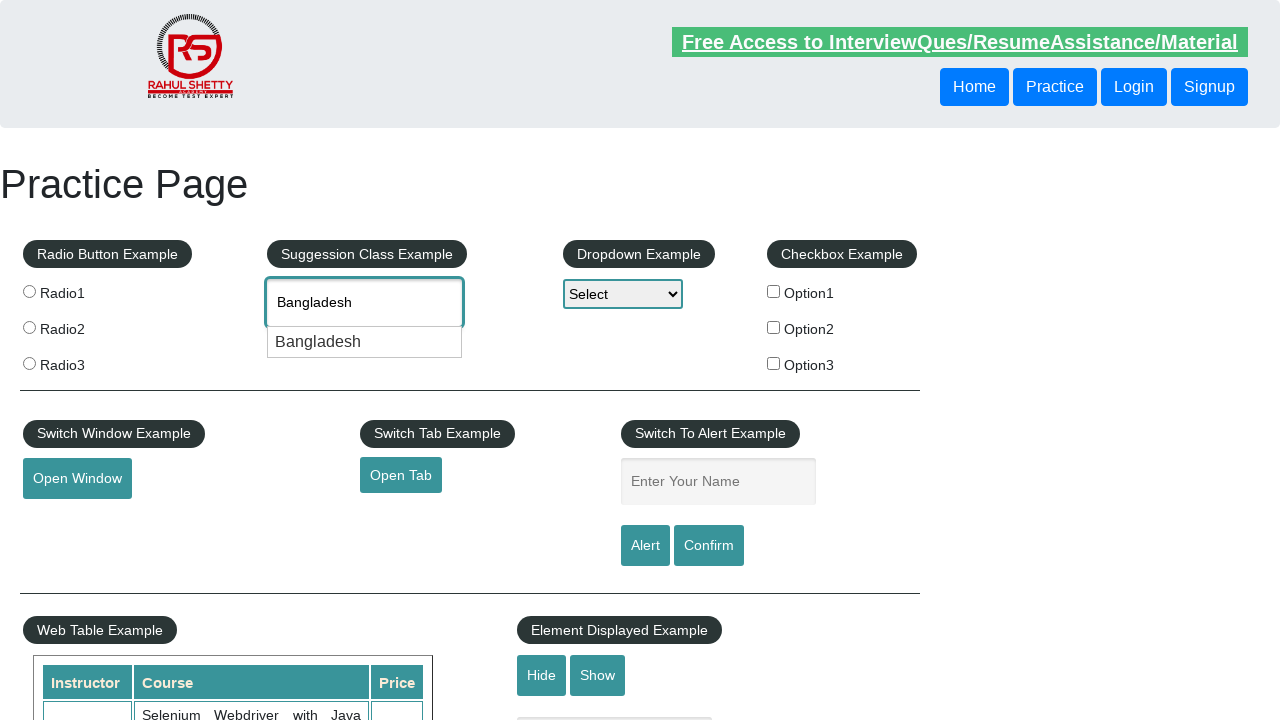

Selected all text in autocomplete field using Ctrl+A
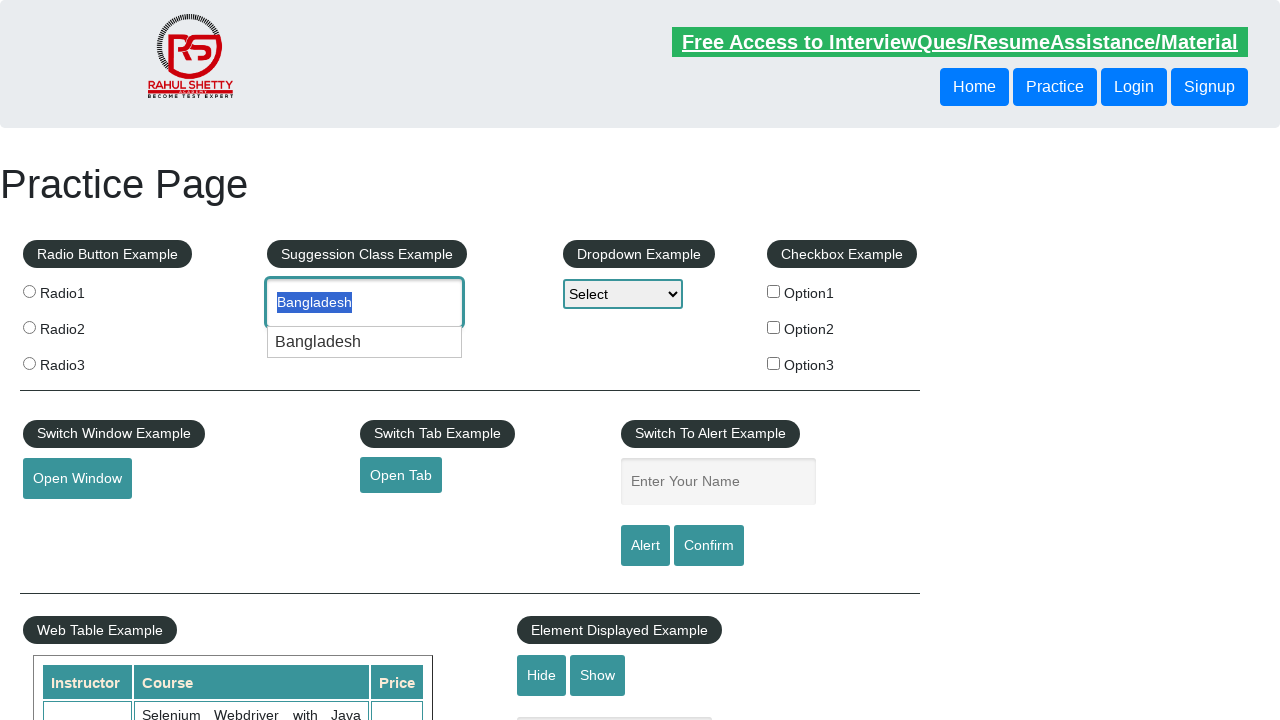

Cut the selected text using Ctrl+X
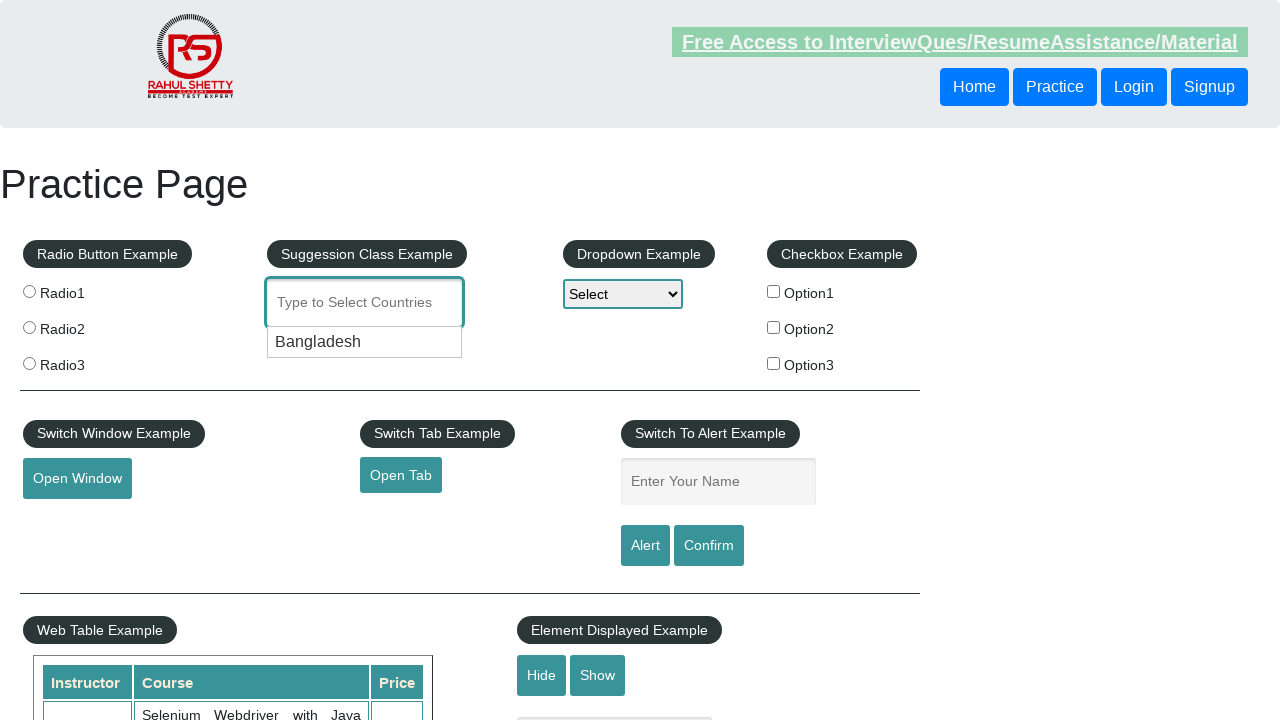

Clicked on the name input field at (718, 482) on input#name
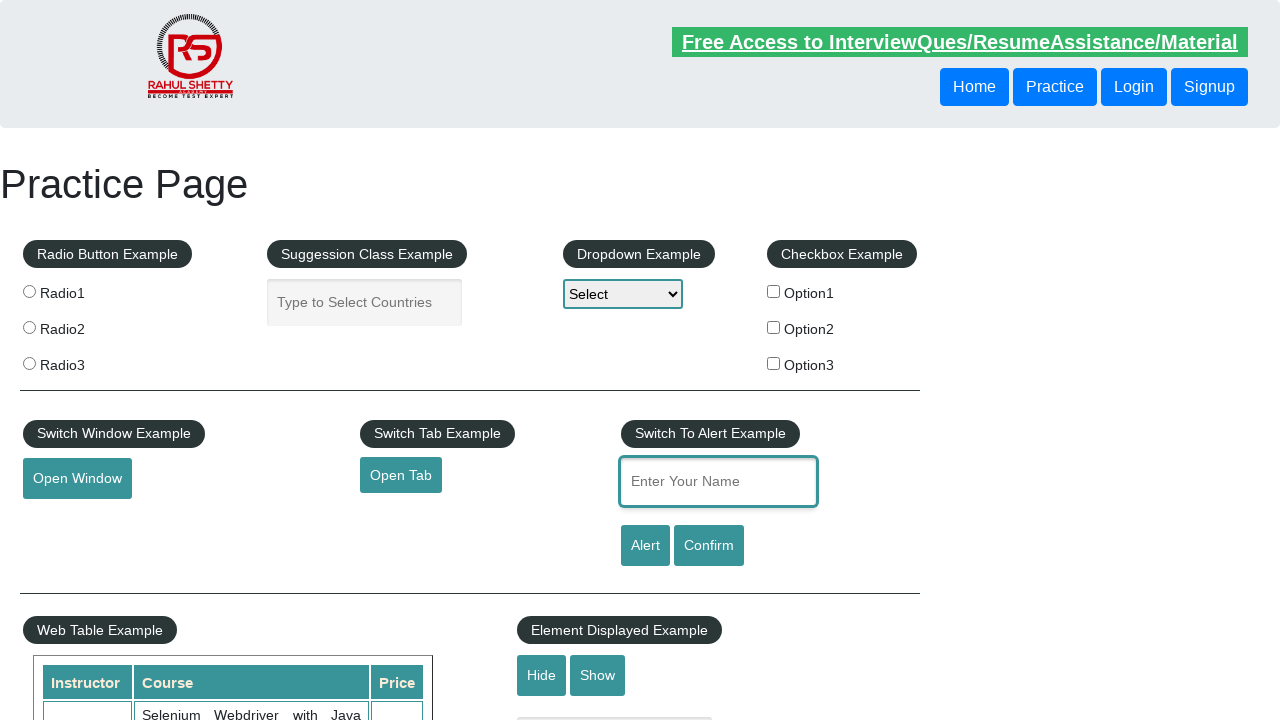

Pasted the text into name field using Ctrl+V
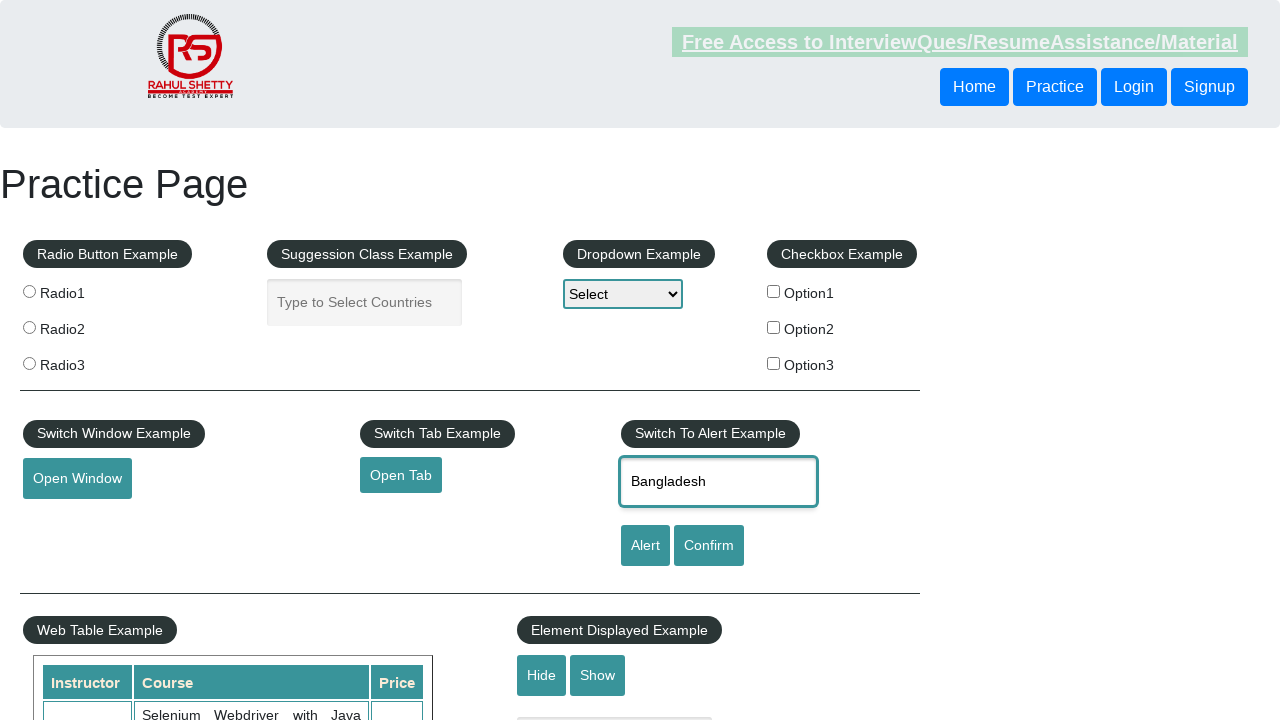

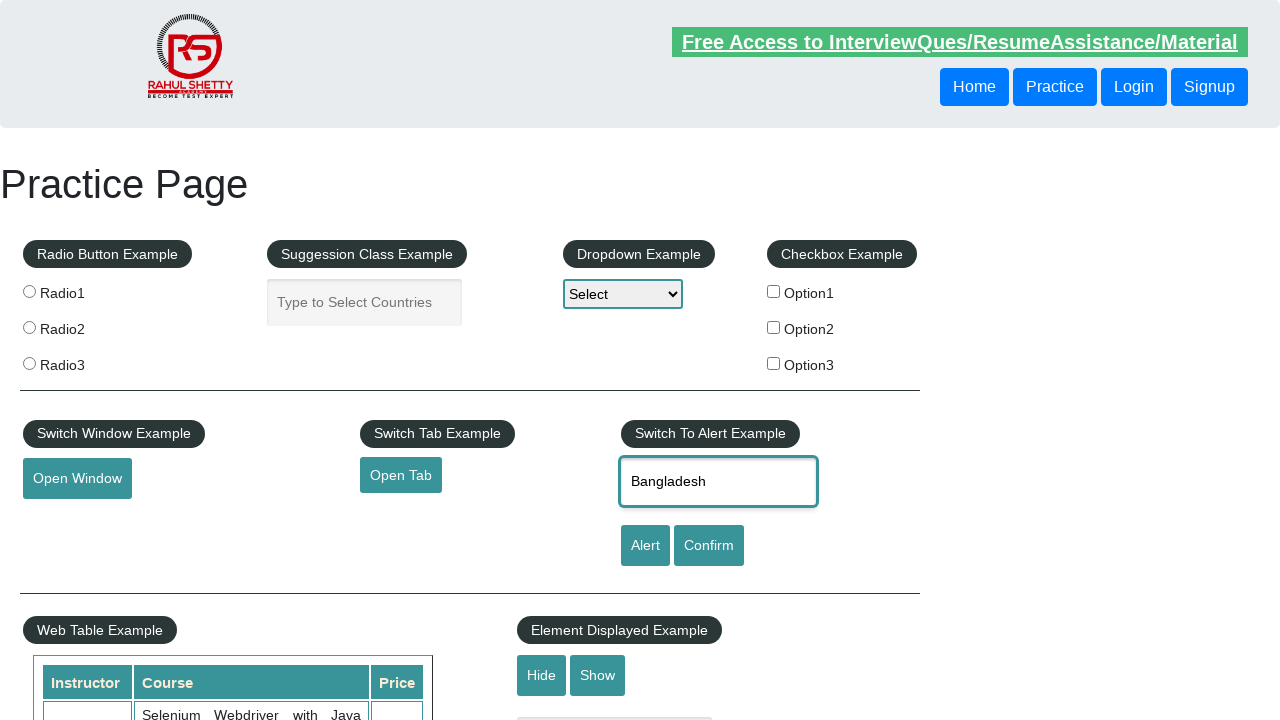